Fills out a comprehensive test form including text fields, radio buttons, checkboxes, dropdowns, and date picker on a test automation practice website

Starting URL: https://testautomationpractice.blogspot.com/

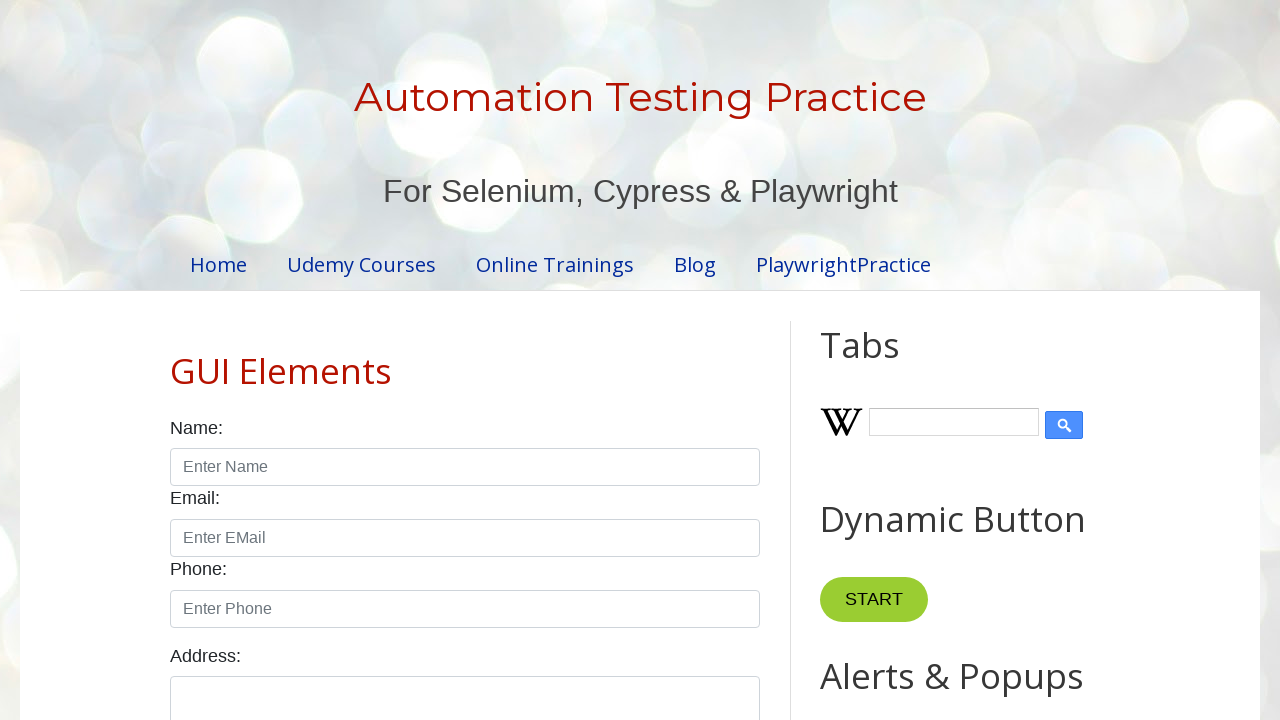

Filled name field with 'Kunj Maheshwari' on #name
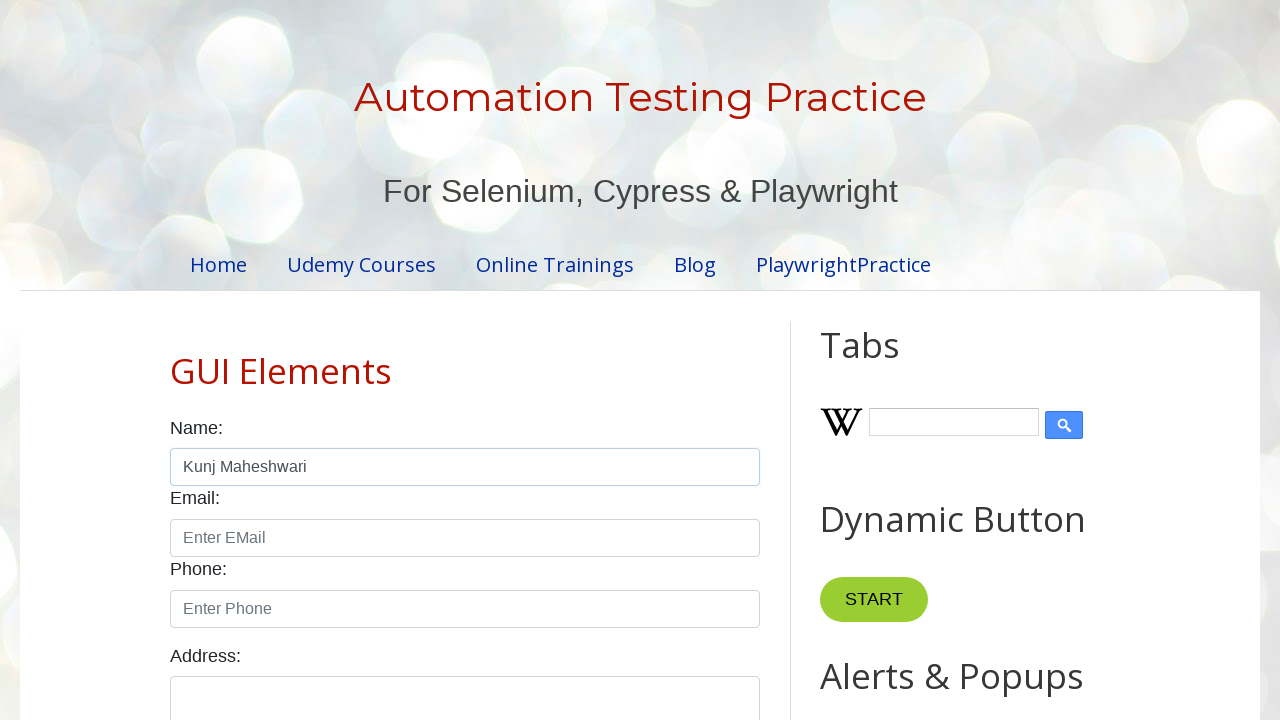

Filled email field with 'kunjm@outlook.com' on #email
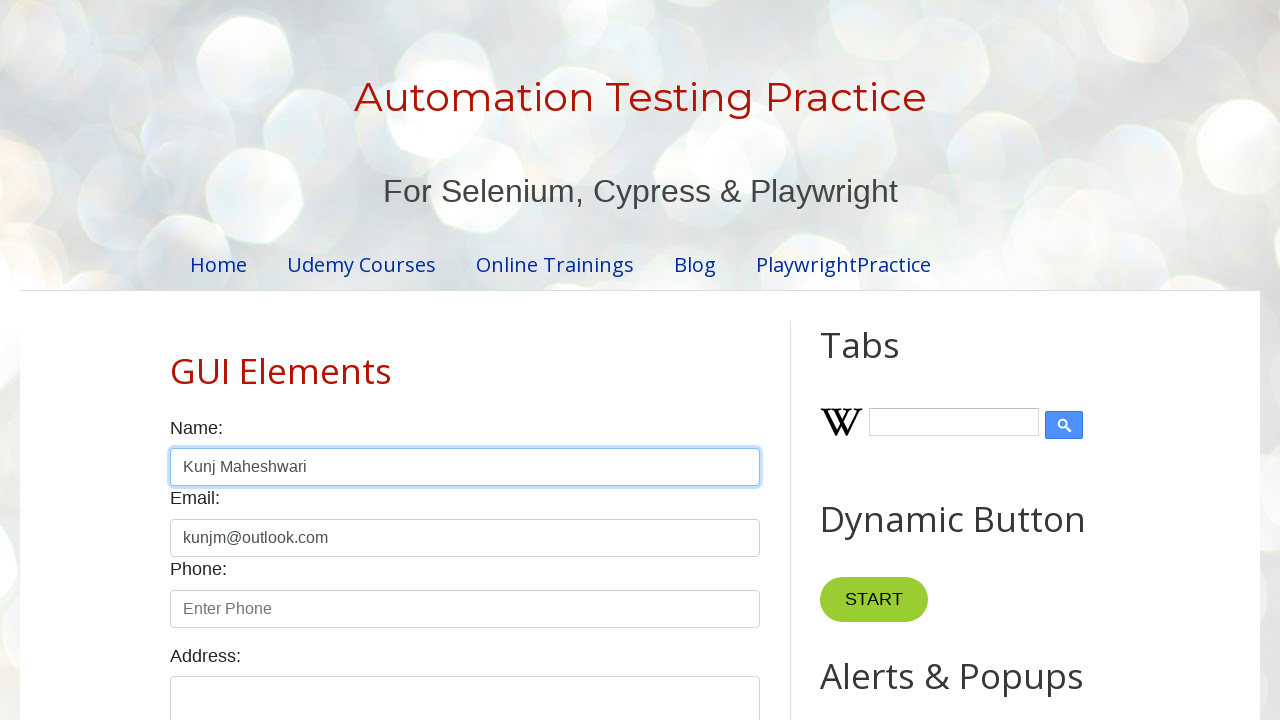

Filled phone field with '6232084444' on #phone
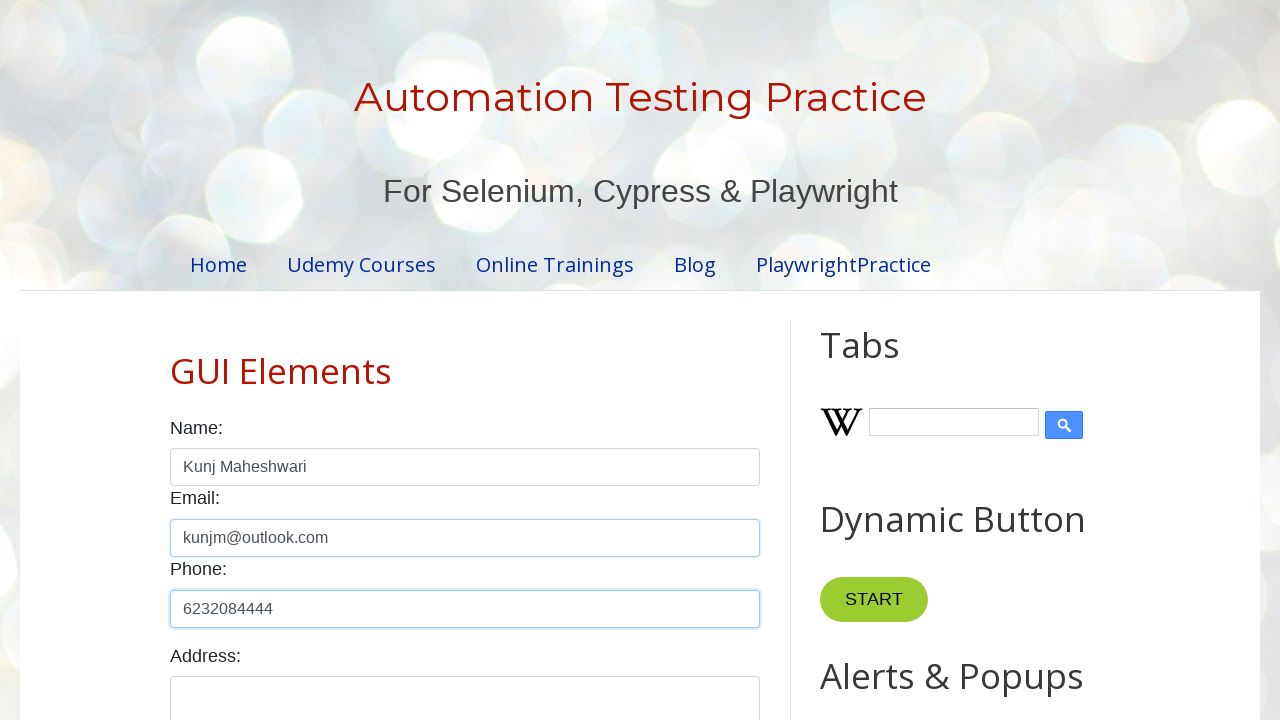

Filled textarea with 'Vidisha, Madhya Pradesh' on #textarea
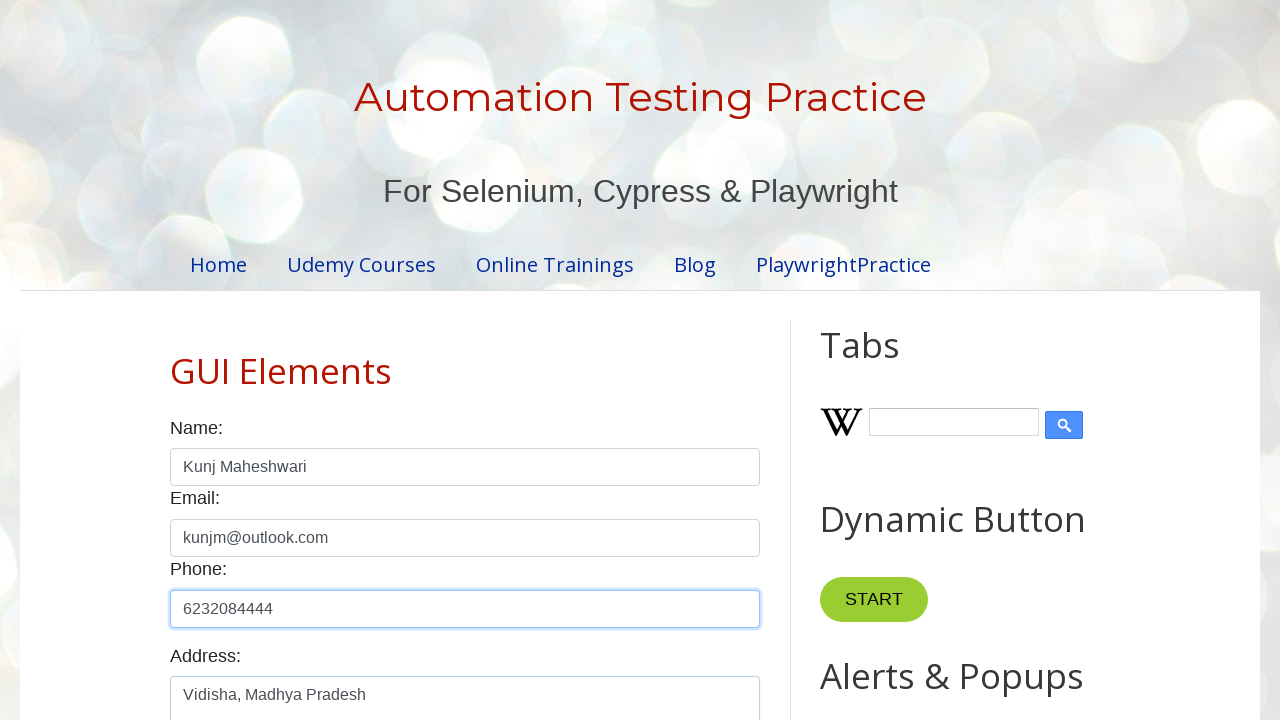

Selected 'Male' radio button for gender at (176, 360) on xpath=//input[@id='male']
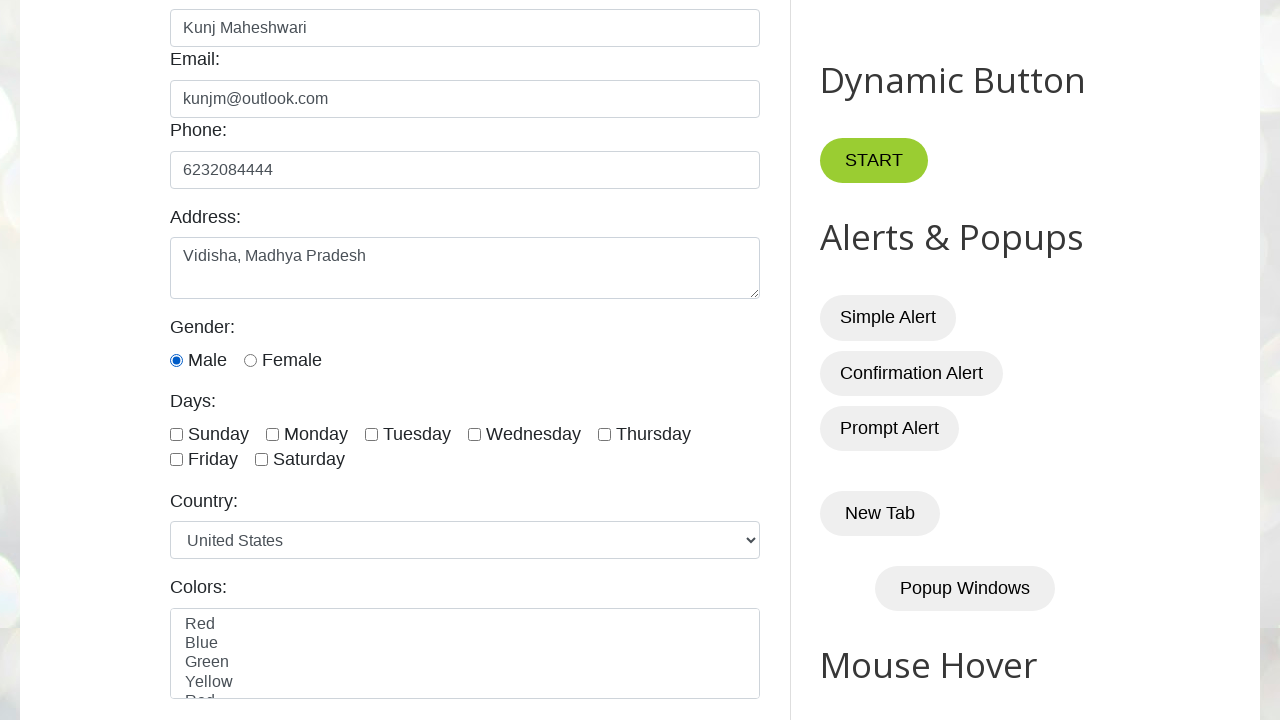

Checked 'Monday' checkbox at (272, 434) on xpath=//input[@id='monday']
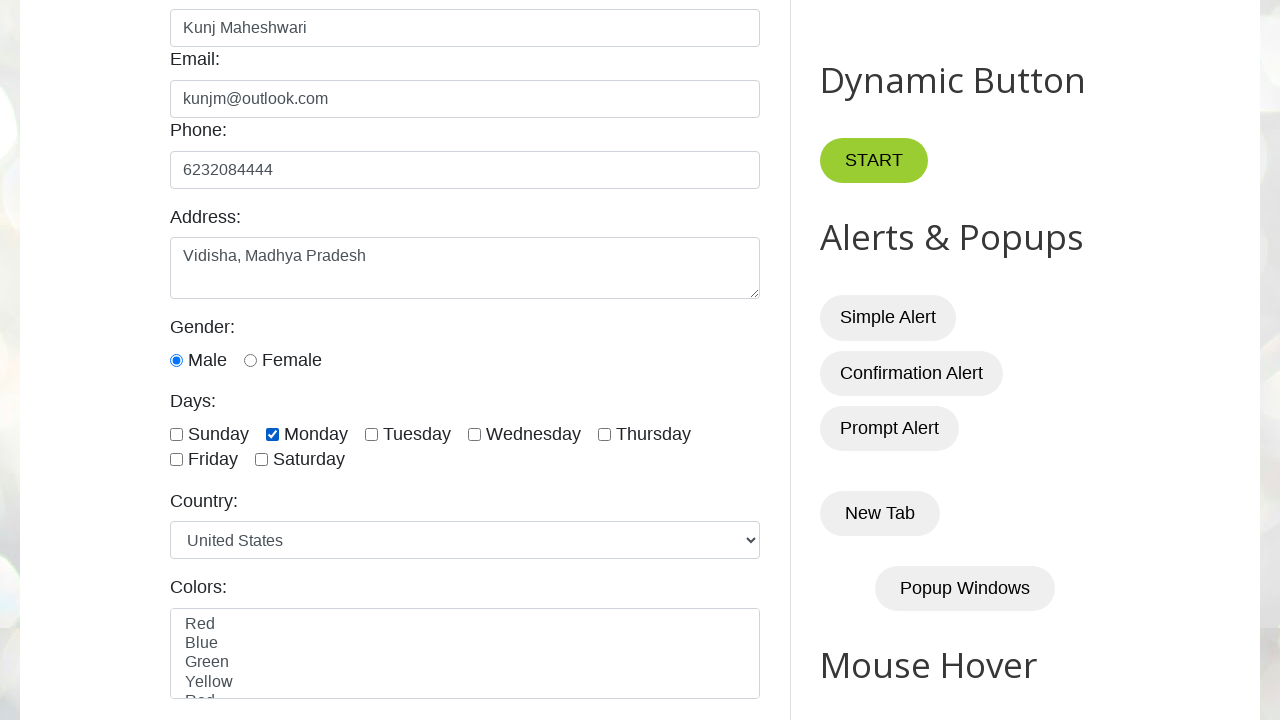

Checked 'Friday' checkbox at (176, 460) on xpath=//input[@id='friday']
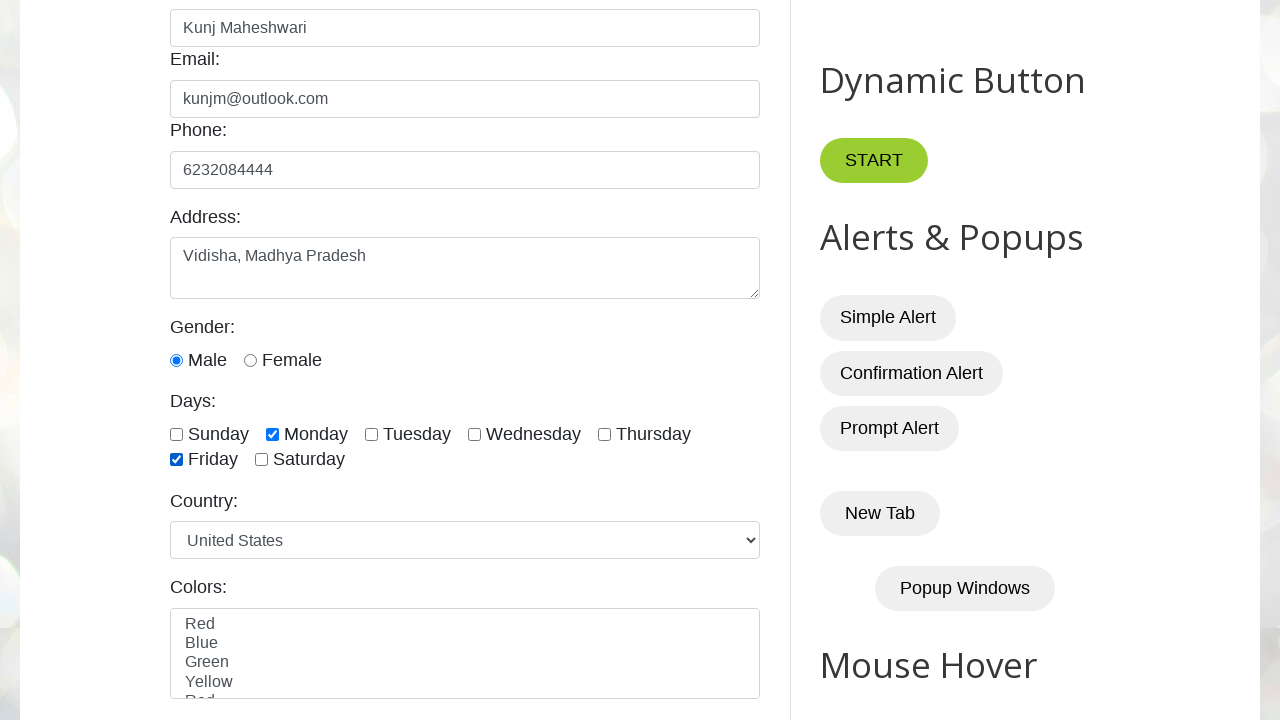

Selected 'India' from country dropdown on #country
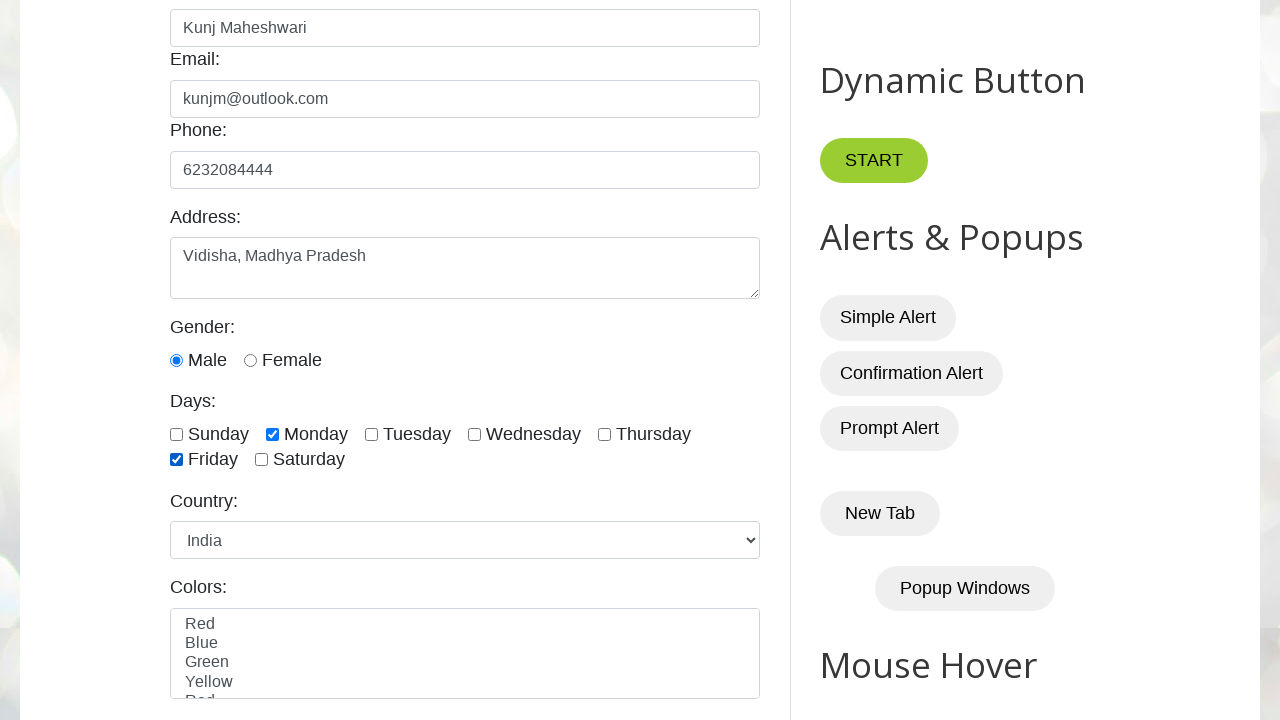

Selected 'Yellow' from colors dropdown on #colors
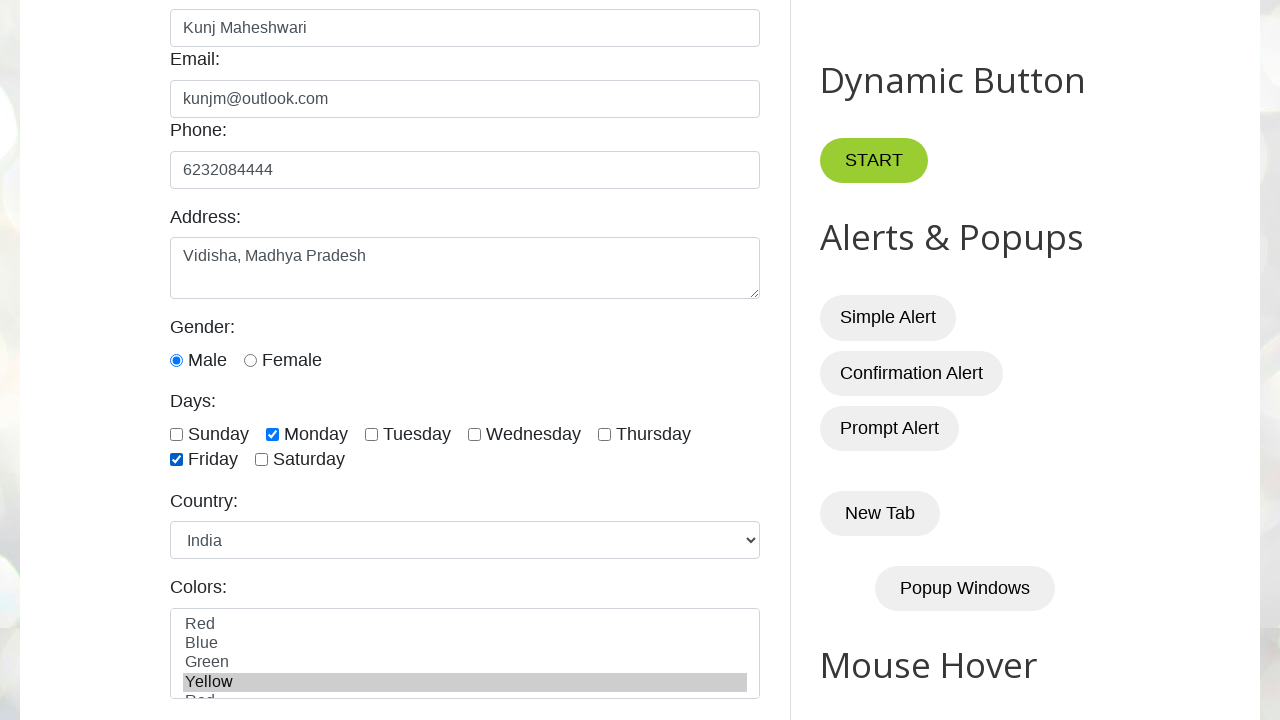

Selected 'Rabbit' from animals dropdown on #animals
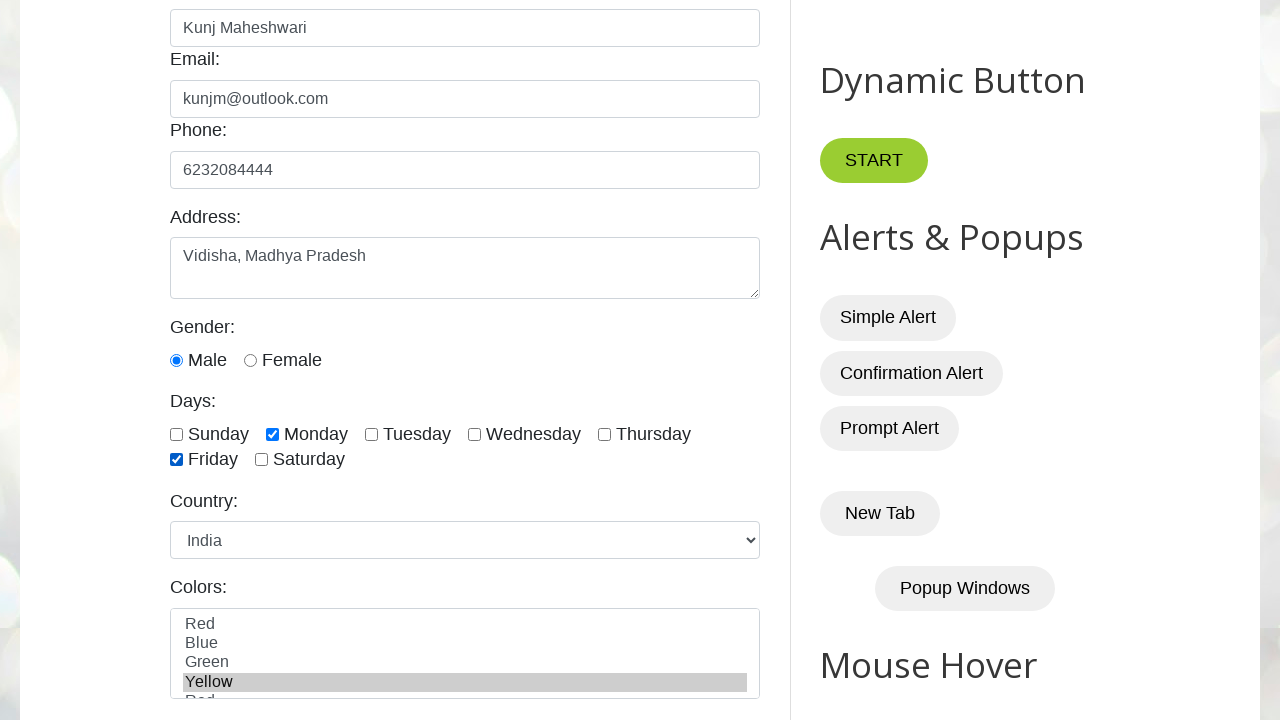

Filled date picker with '12/20/2002' on #datepicker
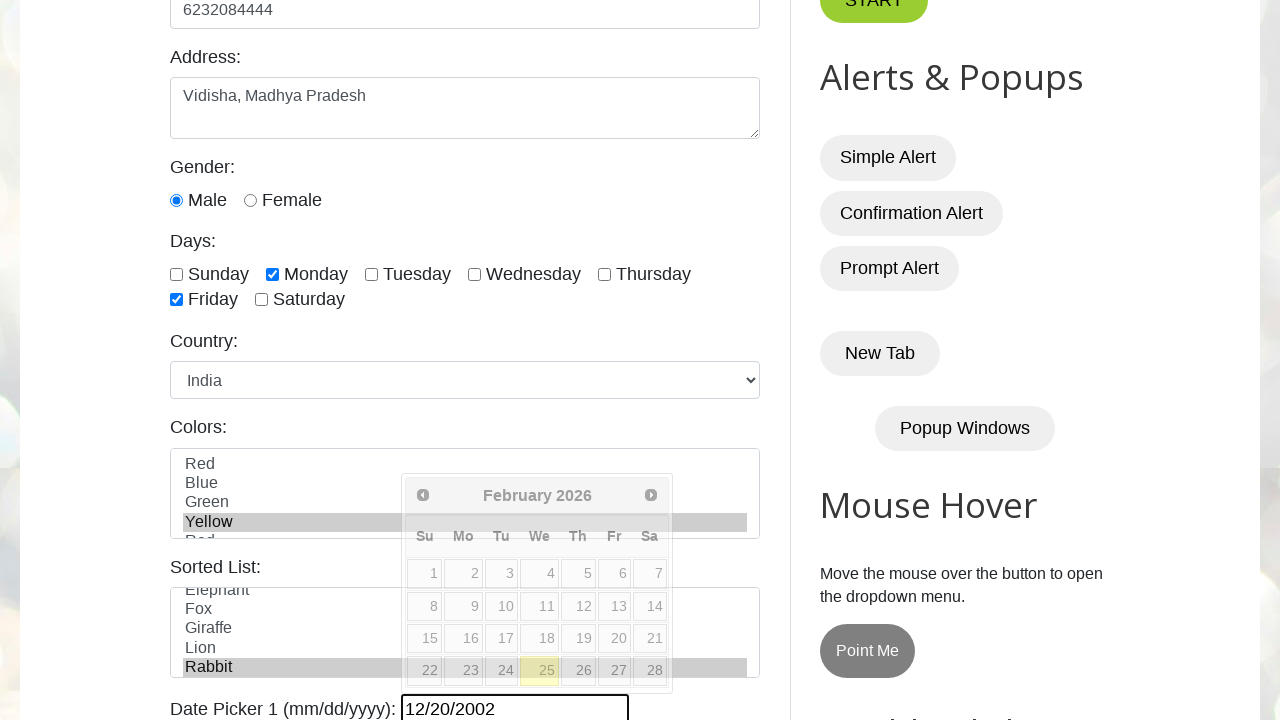

Scrolled page down to position (50, 1500)
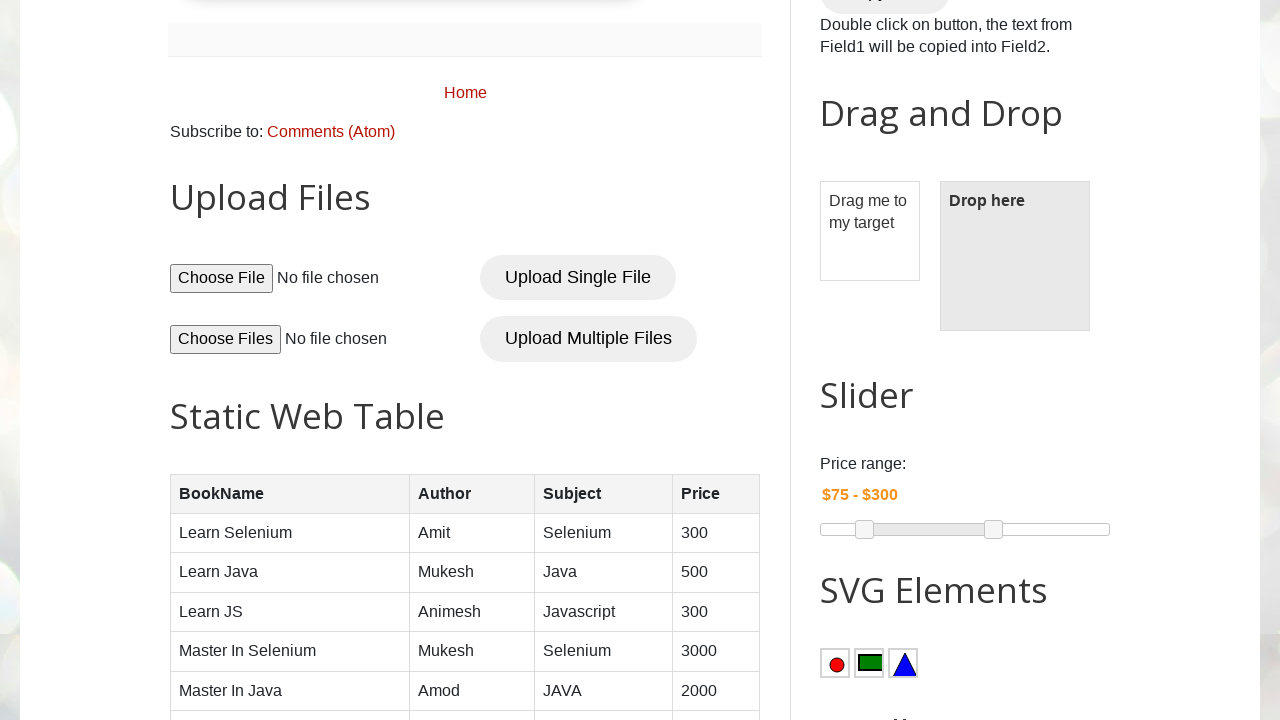

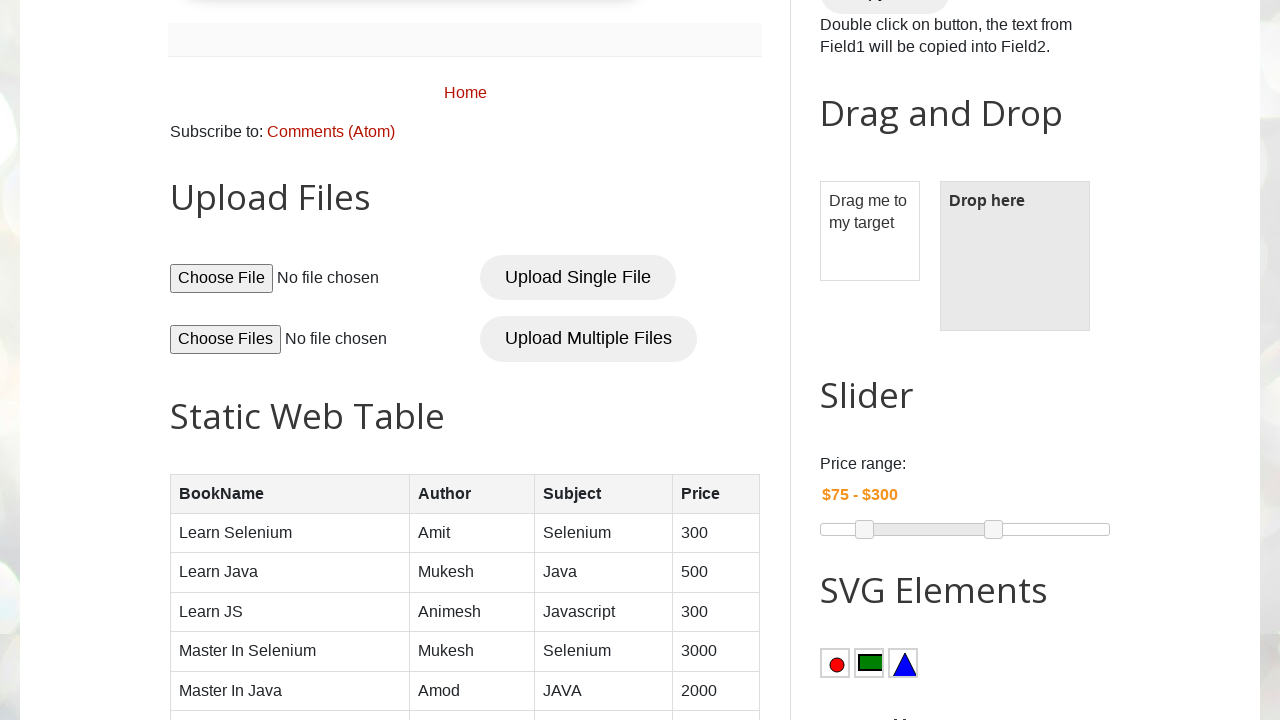